Tests nested iframe handling by navigating to the nested iframe tab, switching through multiple iframe layers, and entering text in an input field within the innermost iframe

Starting URL: https://demo.automationtesting.in/Frames.html

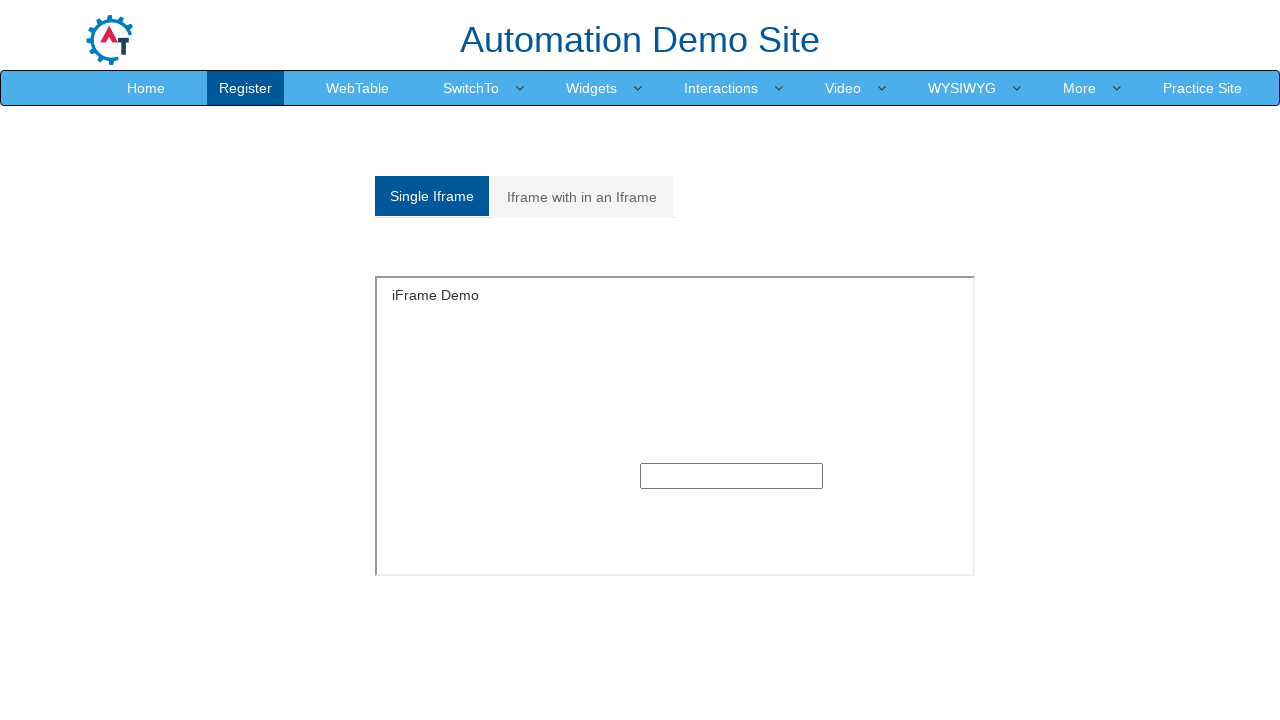

Clicked on 'Iframe with in an Iframe' tab at (582, 197) on xpath=//a[normalize-space()='Iframe with in an Iframe']
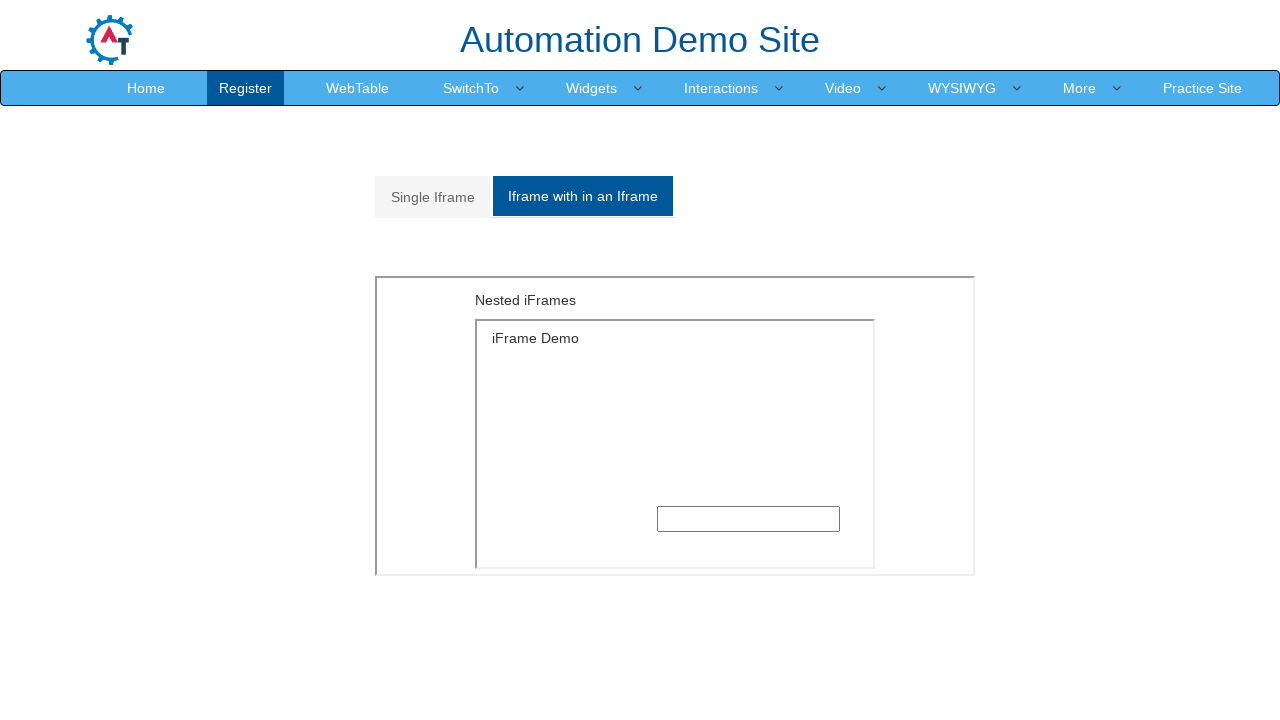

Located outer iframe
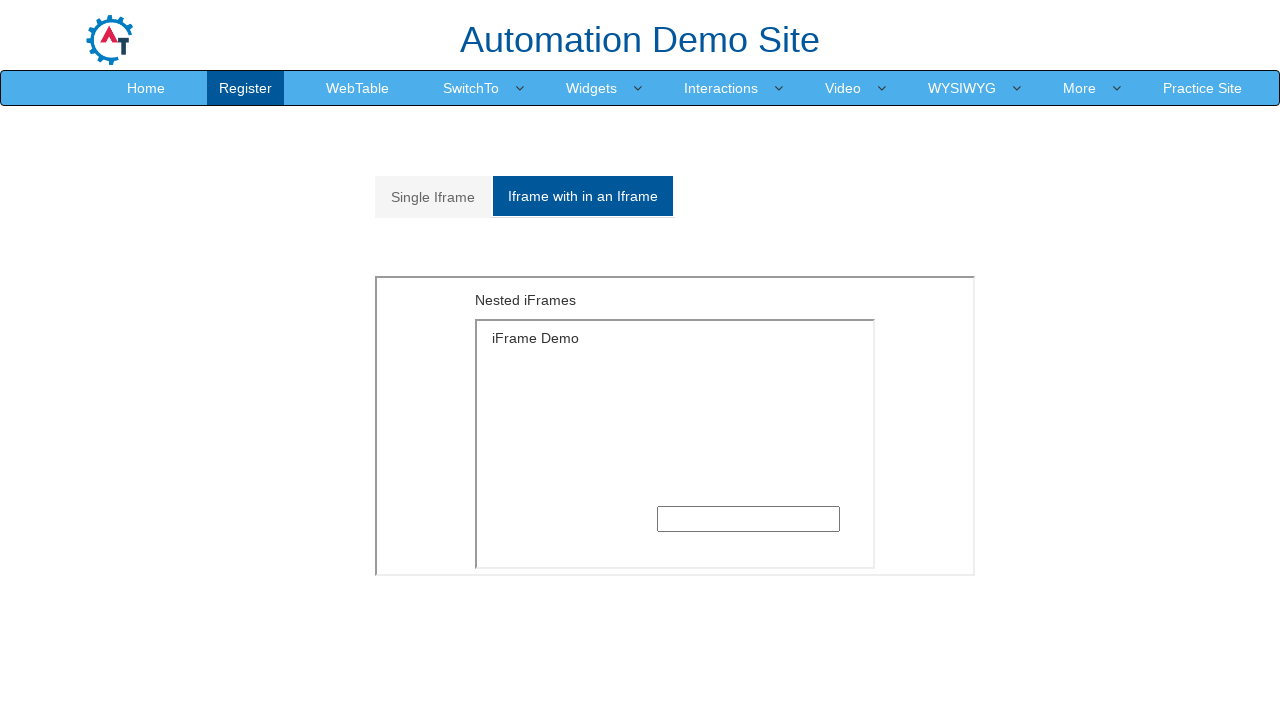

Located inner iframe within outer iframe
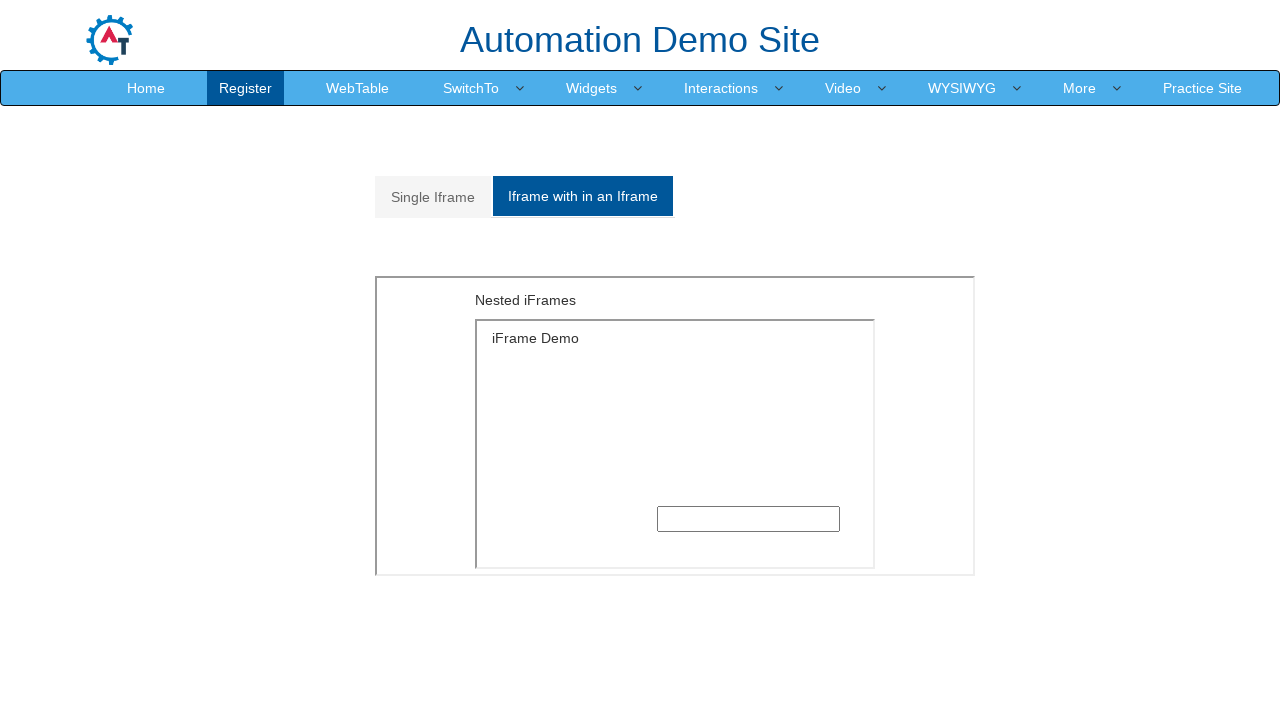

Entered 'WelCome' text in input field within innermost iframe on xpath=//*[@id='Multiple']/iframe >> internal:control=enter-frame >> xpath=/html/
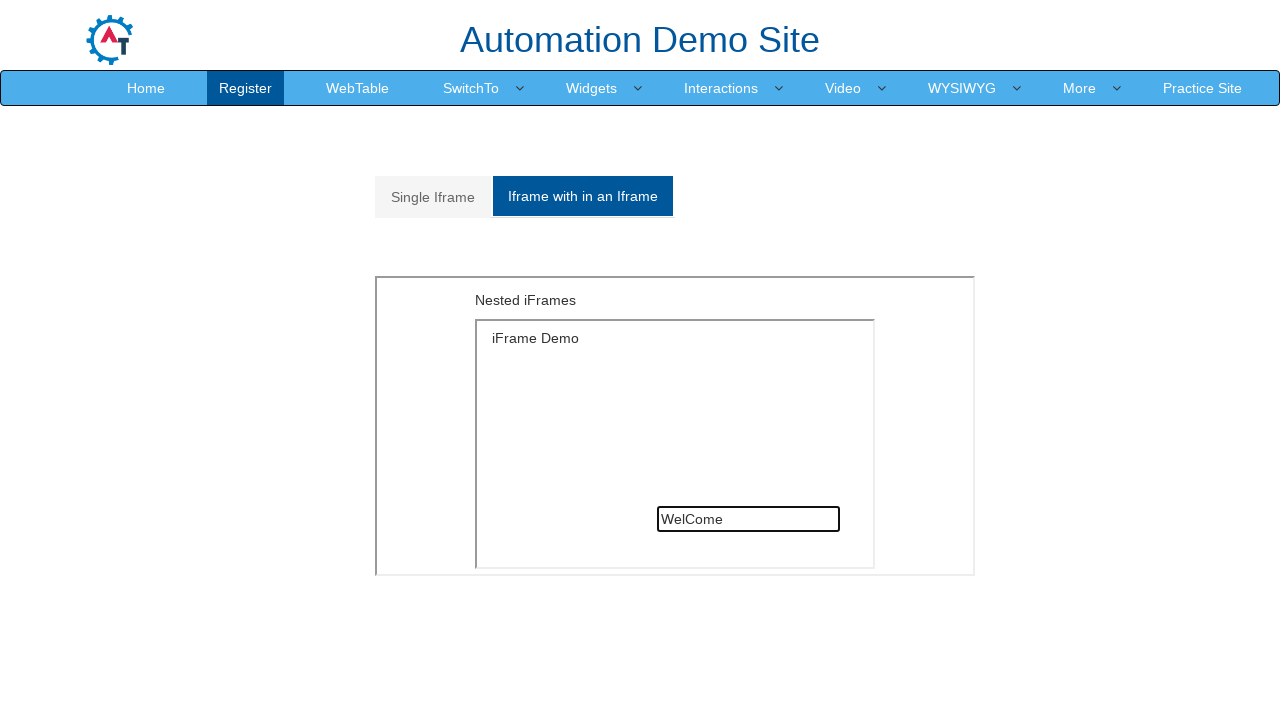

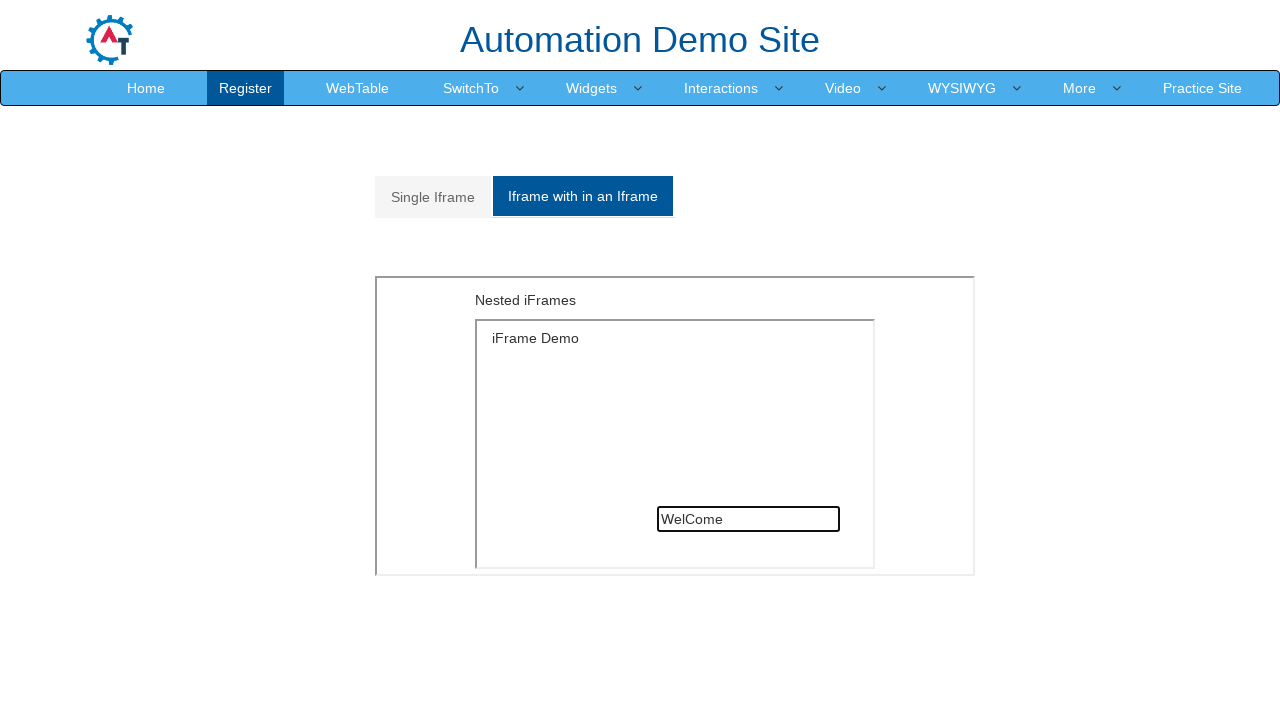